Tests checkbox selection functionality by navigating to edumarshal.com and clicking on a checkbox element.

Starting URL: https://edumarshal.com/

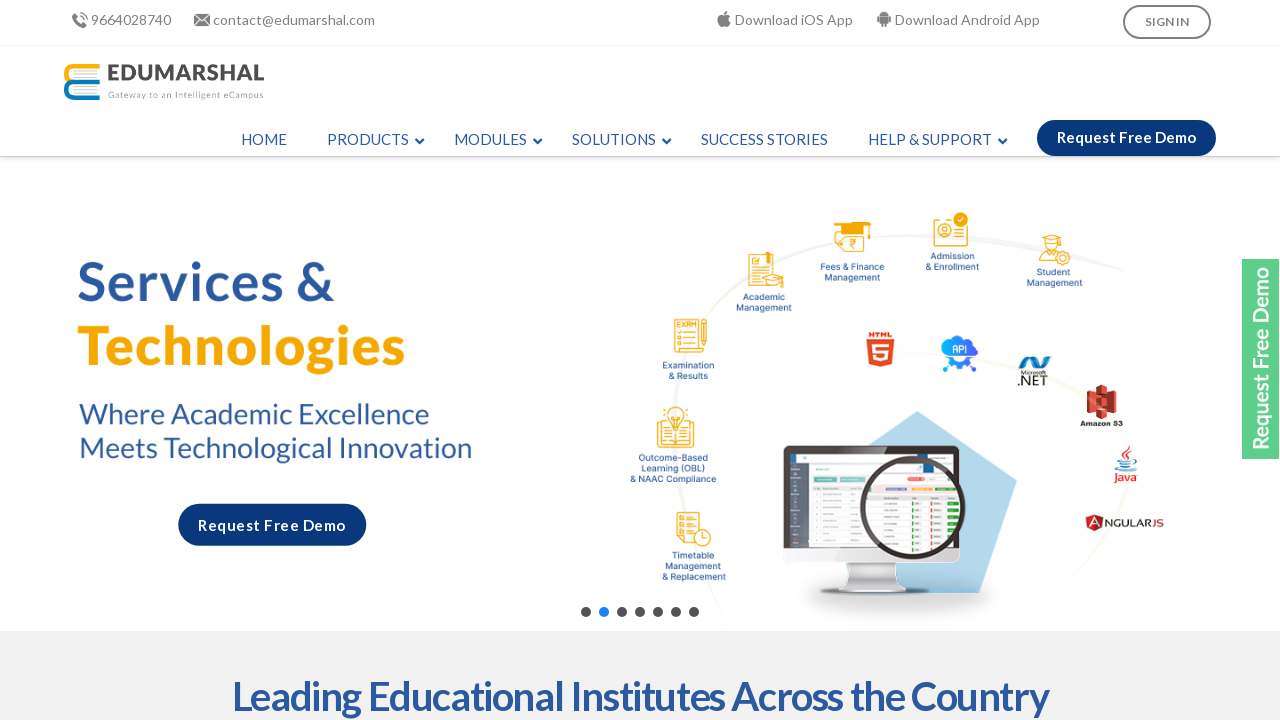

Navigated to https://edumarshal.com/
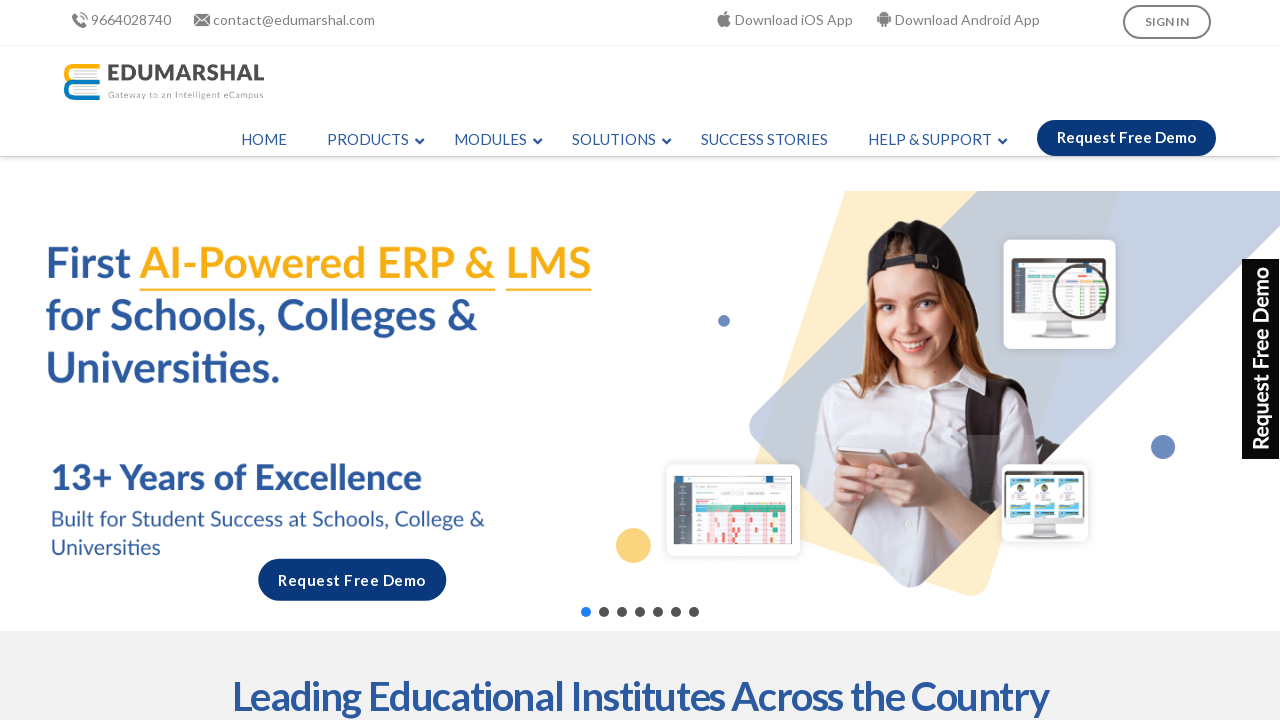

Clicked checkbox element with label for='choice_1_6_1' at (894, 702) on label[for='choice_1_6_1']
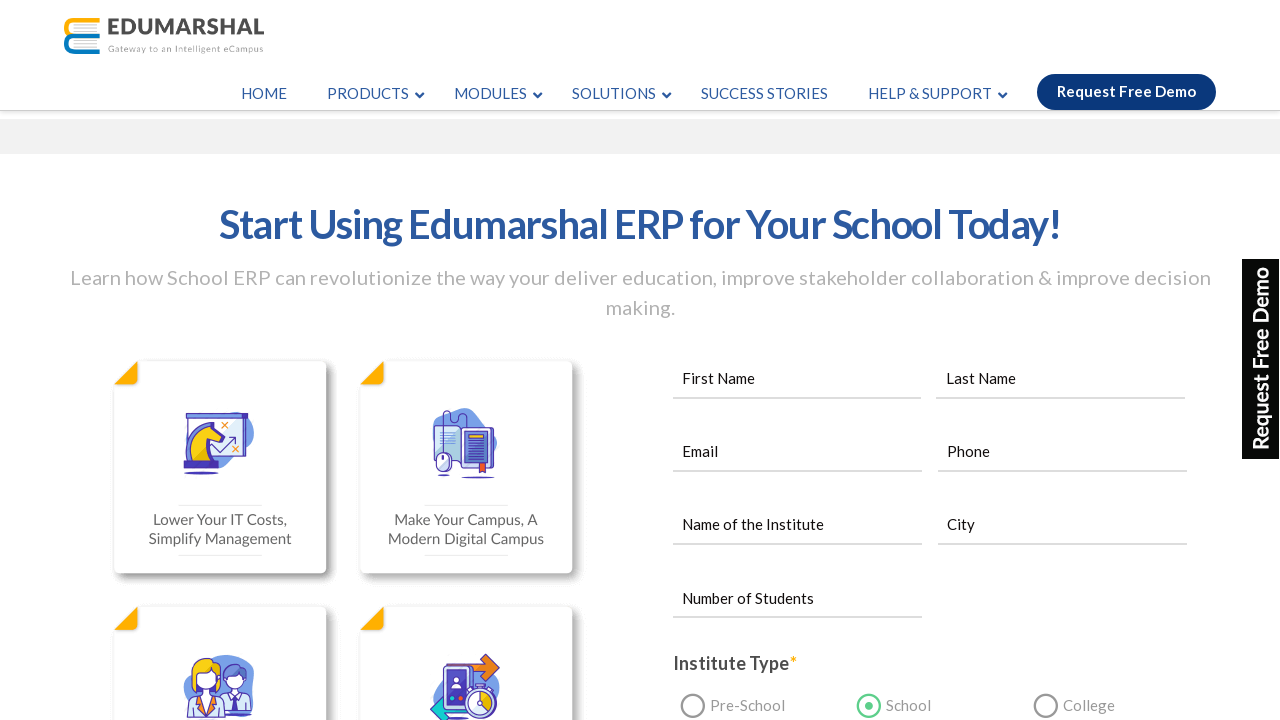

Waited 1 second for checkbox selection to complete
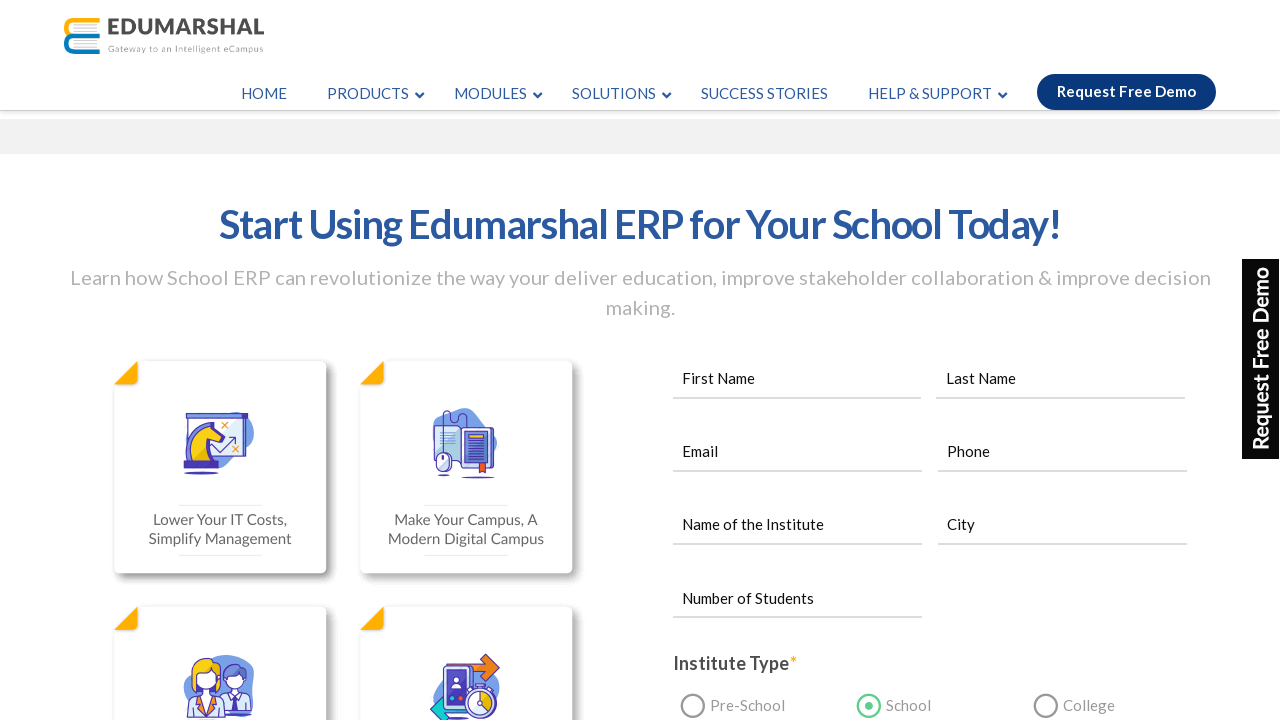

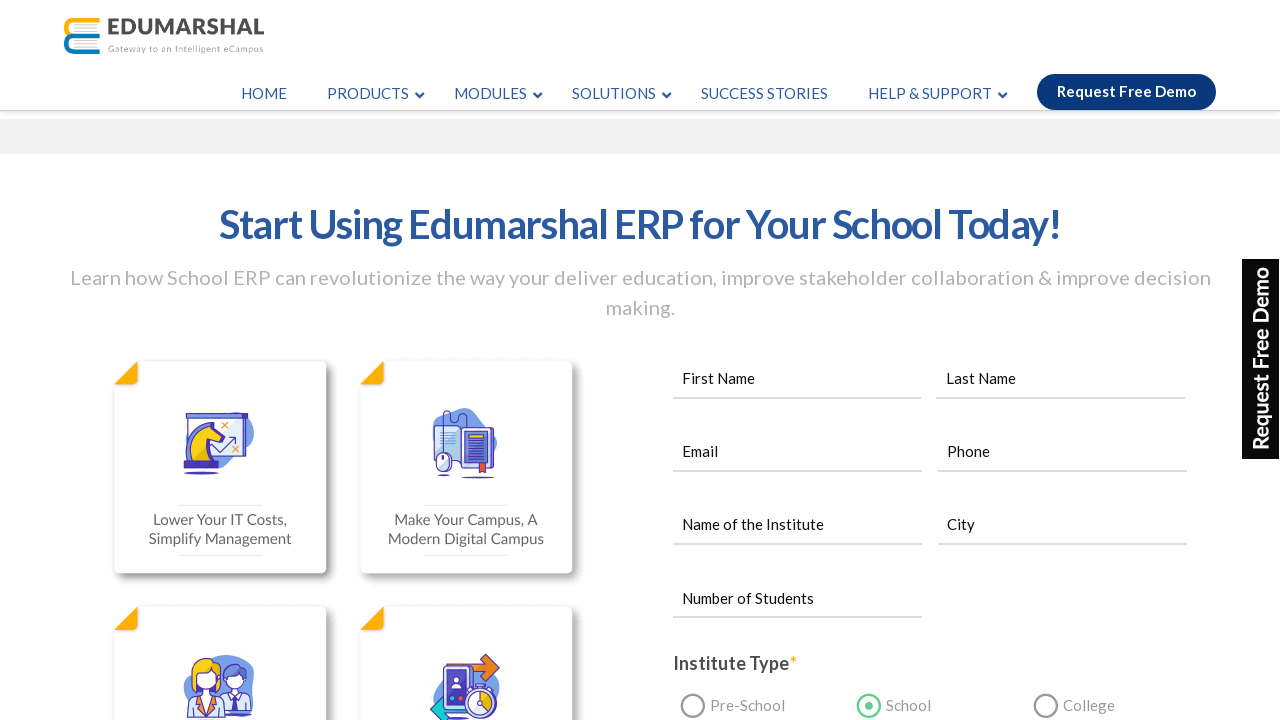